Tests opening FAQ and Partners links in new tabs from the CoWIN website navigation menu, then switches between the tabs to verify they opened correctly

Starting URL: https://www.cowin.gov.in/

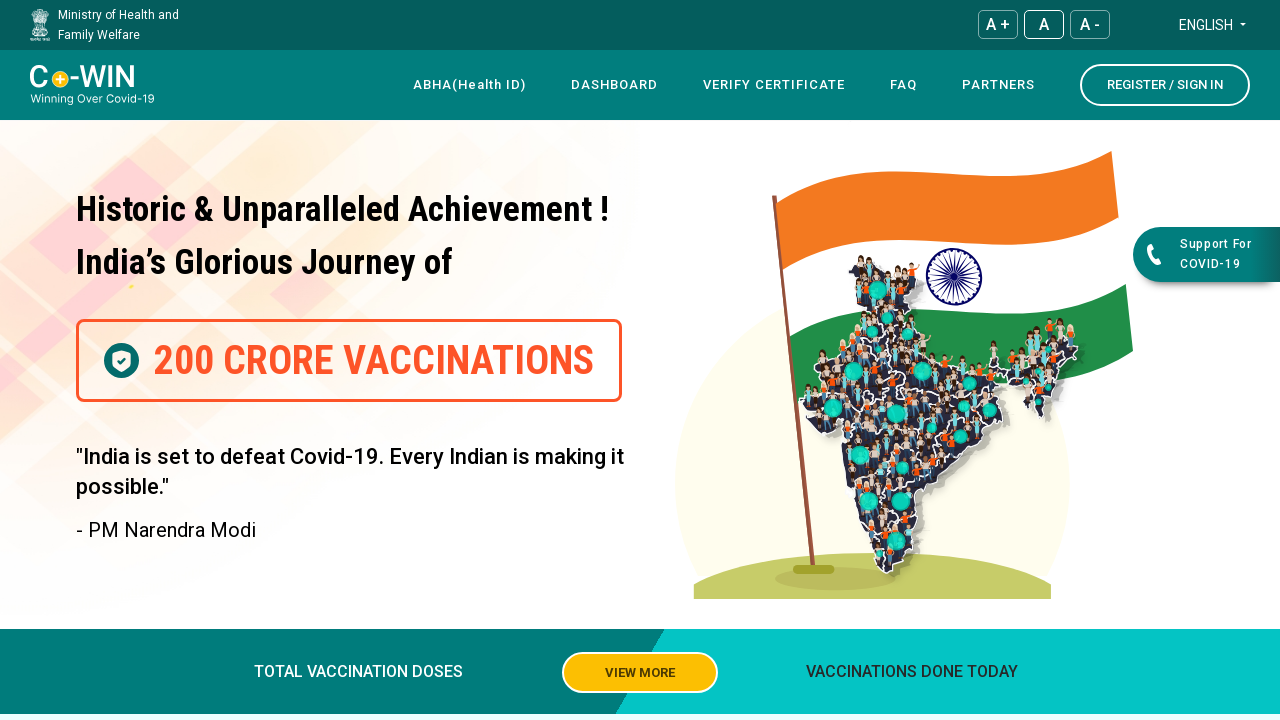

Waited for CoWIN website to load with networkidle state
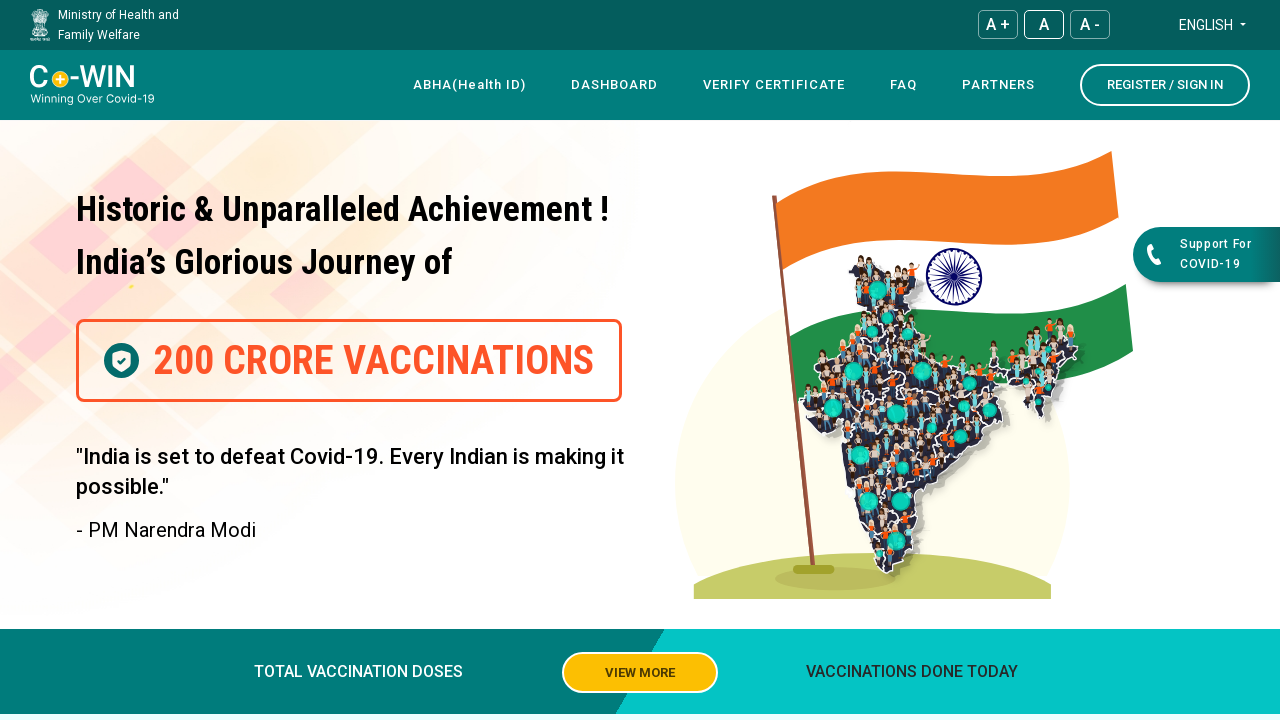

Located FAQ link in navigation menu
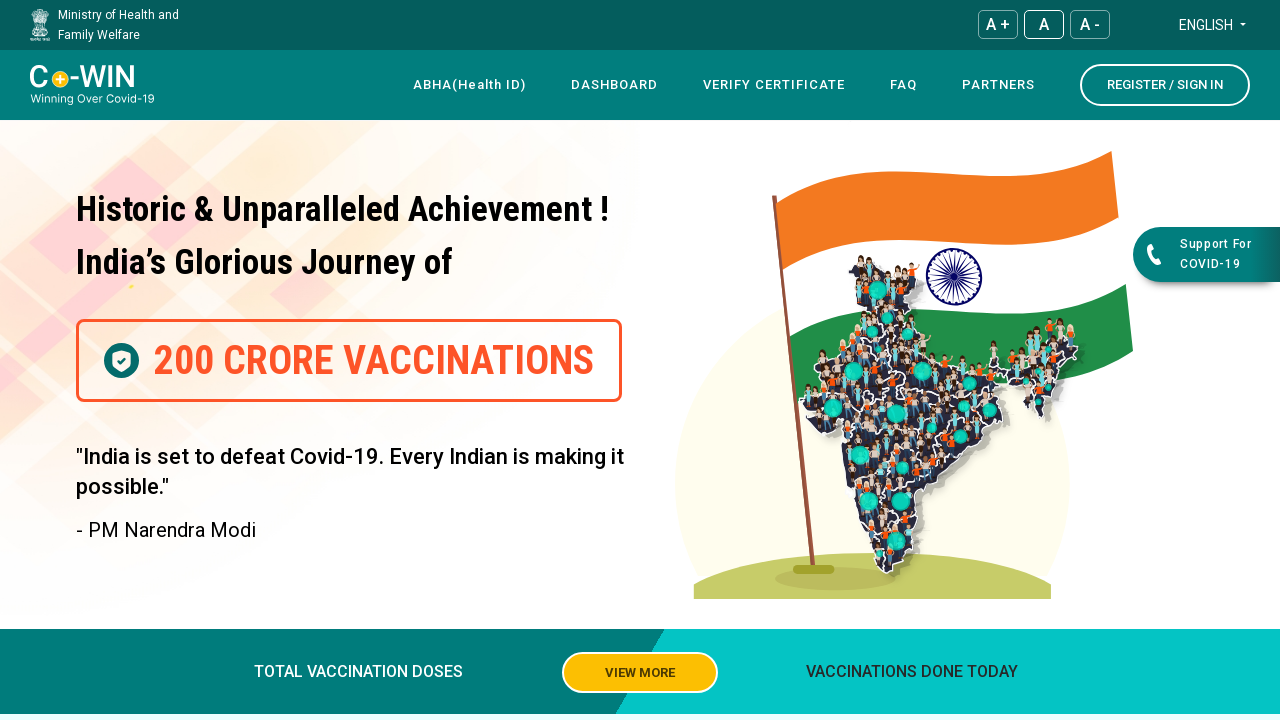

Pressed Control key down
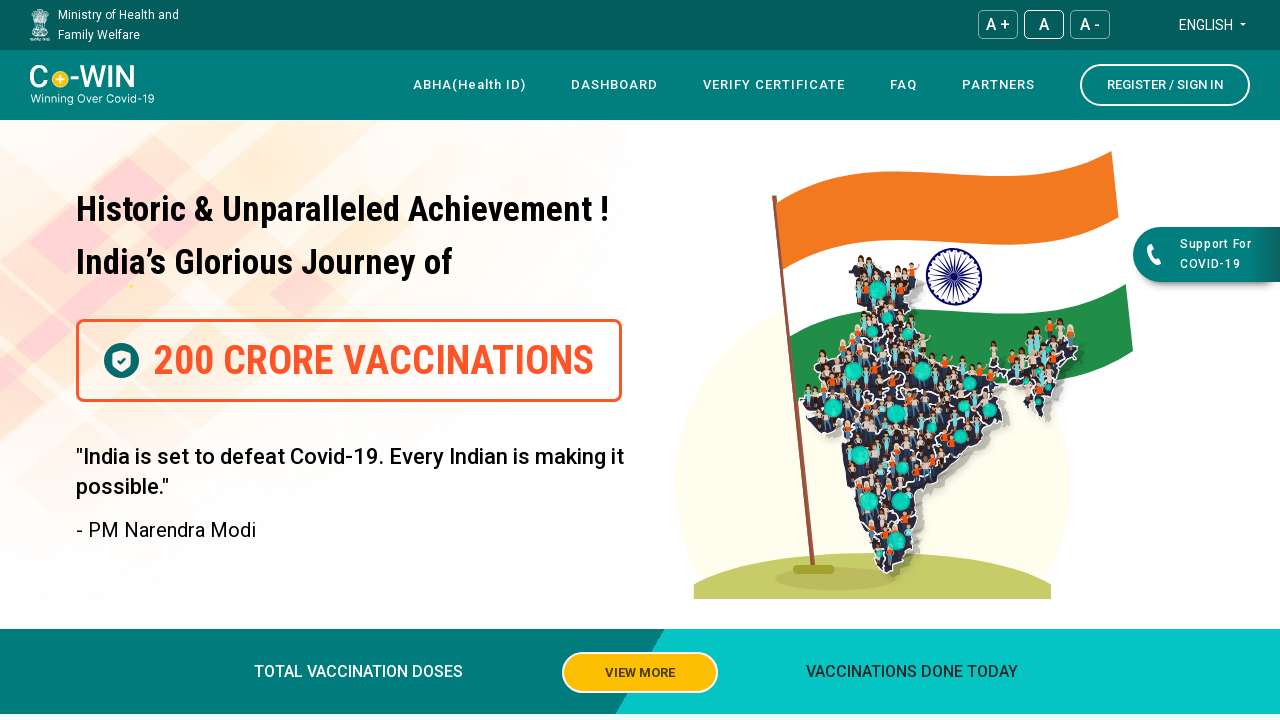

Ctrl+clicked FAQ link to open in new tab at (904, 85) on xpath=//*[@id='navbar']//nav//ul/li[4]/a
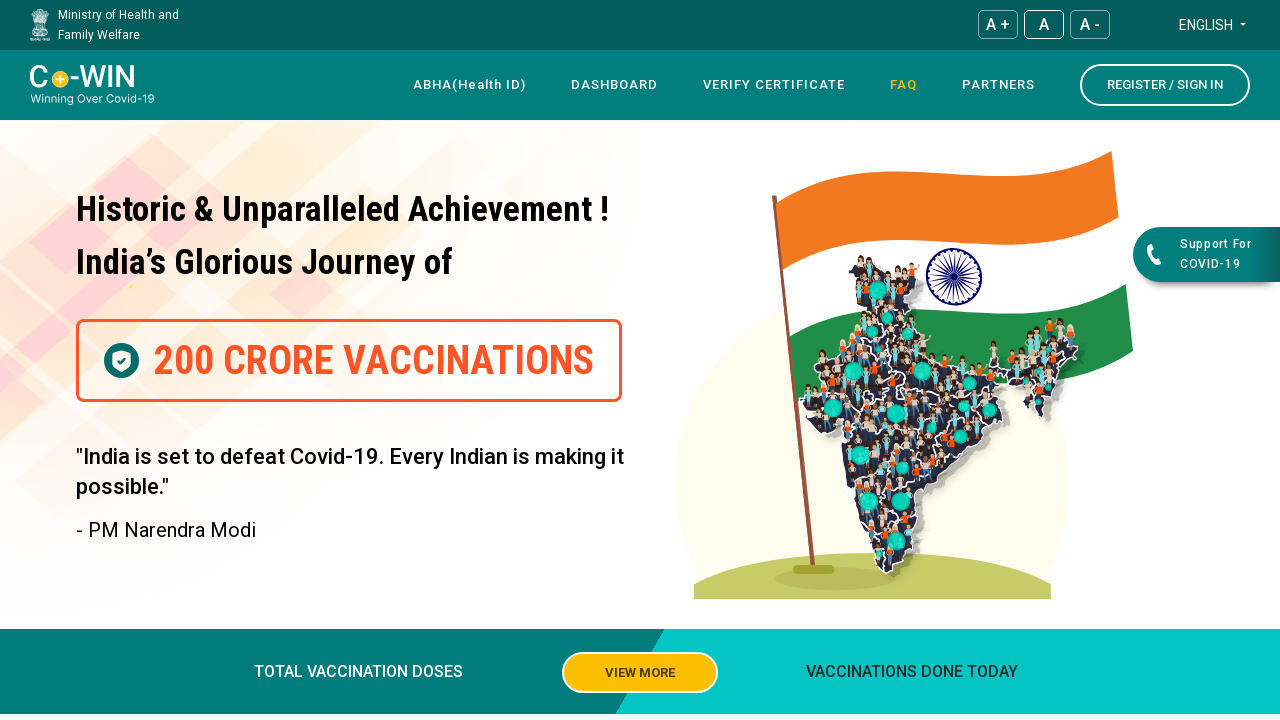

Released Control key
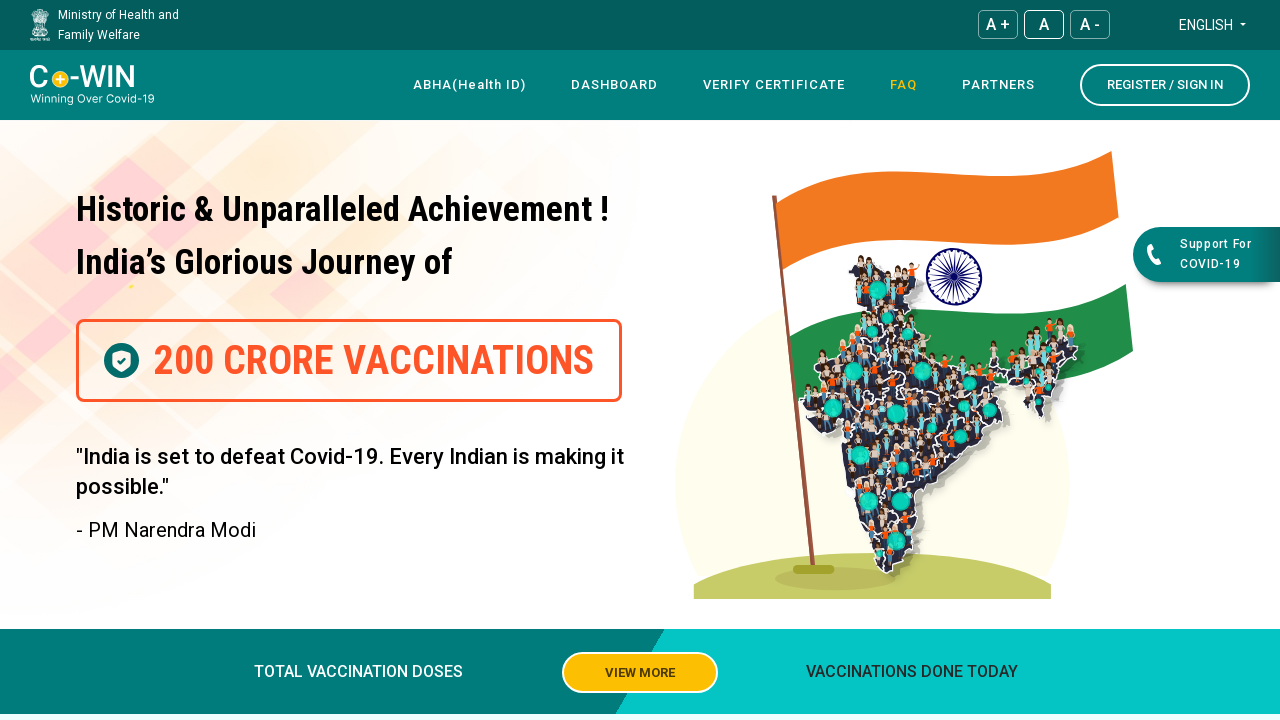

Located Partners link in navigation menu
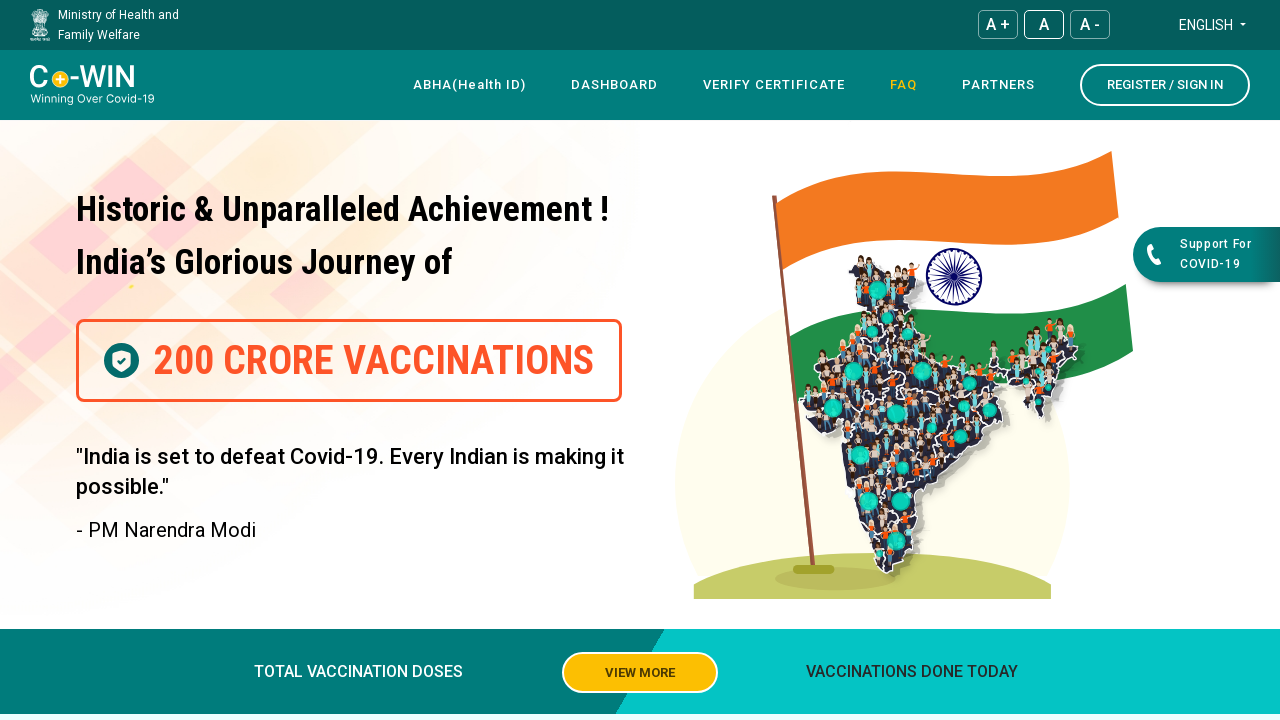

Pressed Control key down
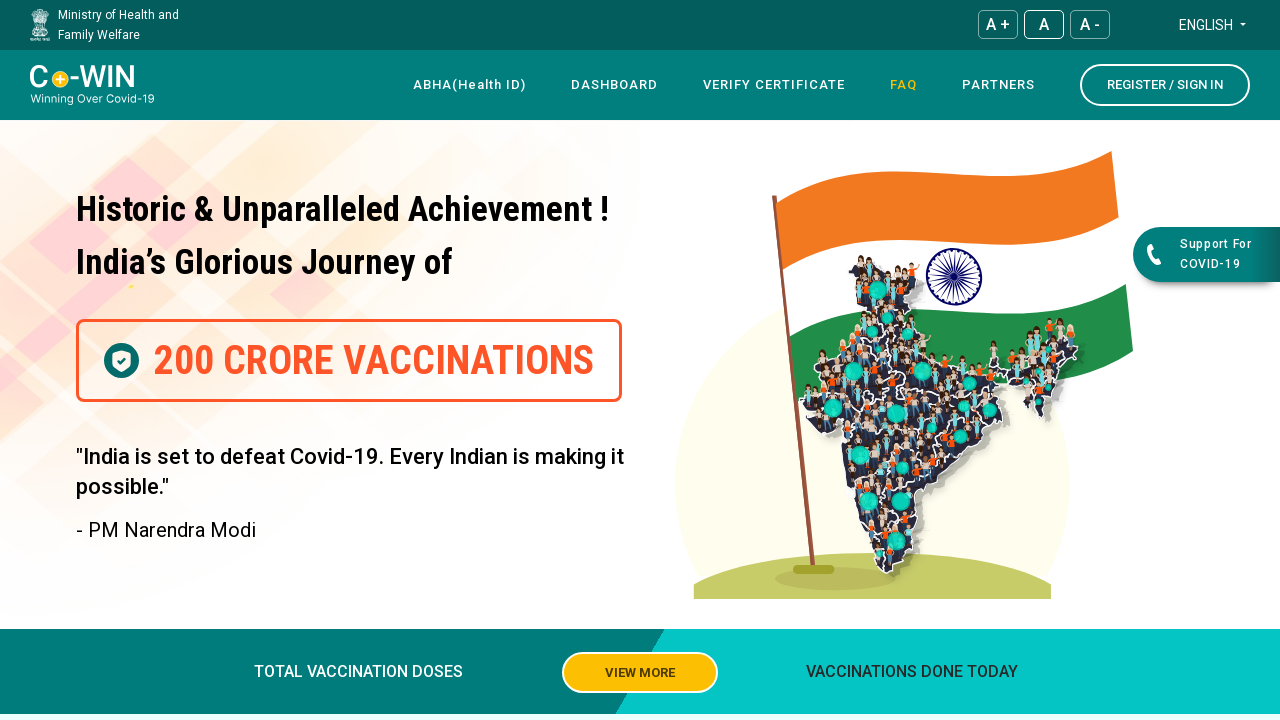

Ctrl+clicked Partners link to open in new tab at (998, 85) on xpath=//*[@id='navbar']//nav//ul/li[5]/a
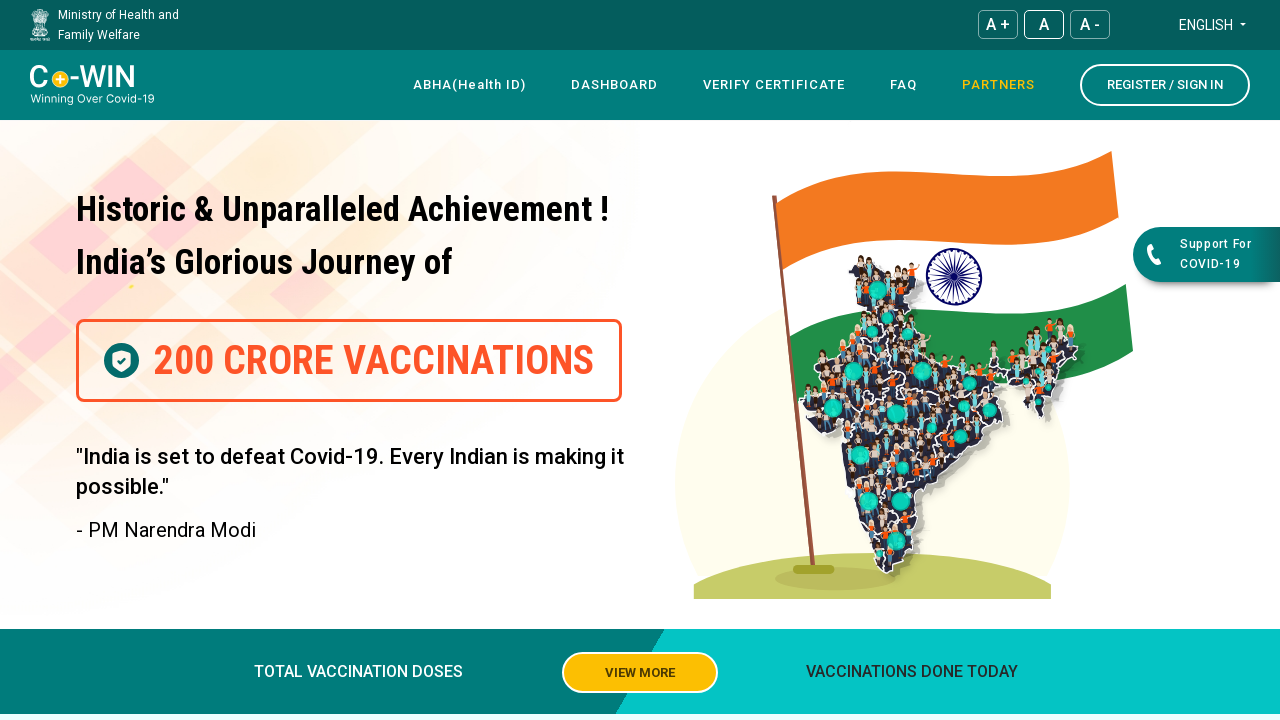

Released Control key
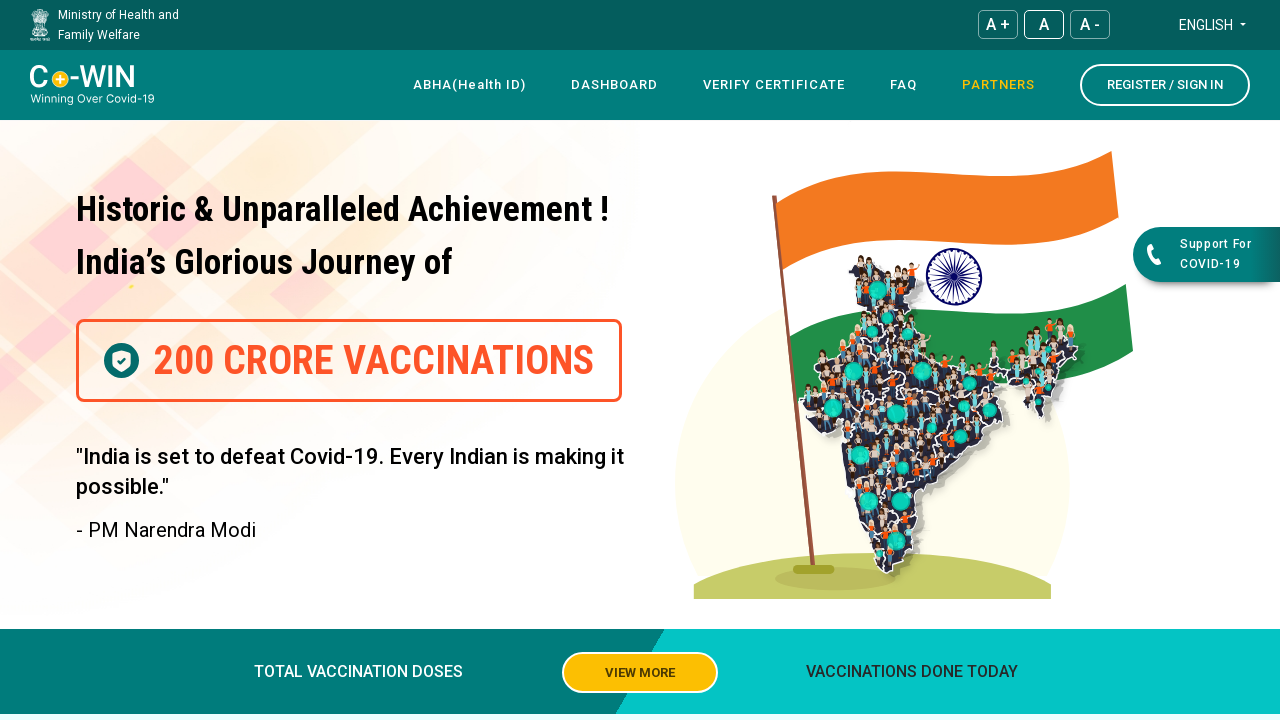

Waited 2 seconds for new tabs to fully open
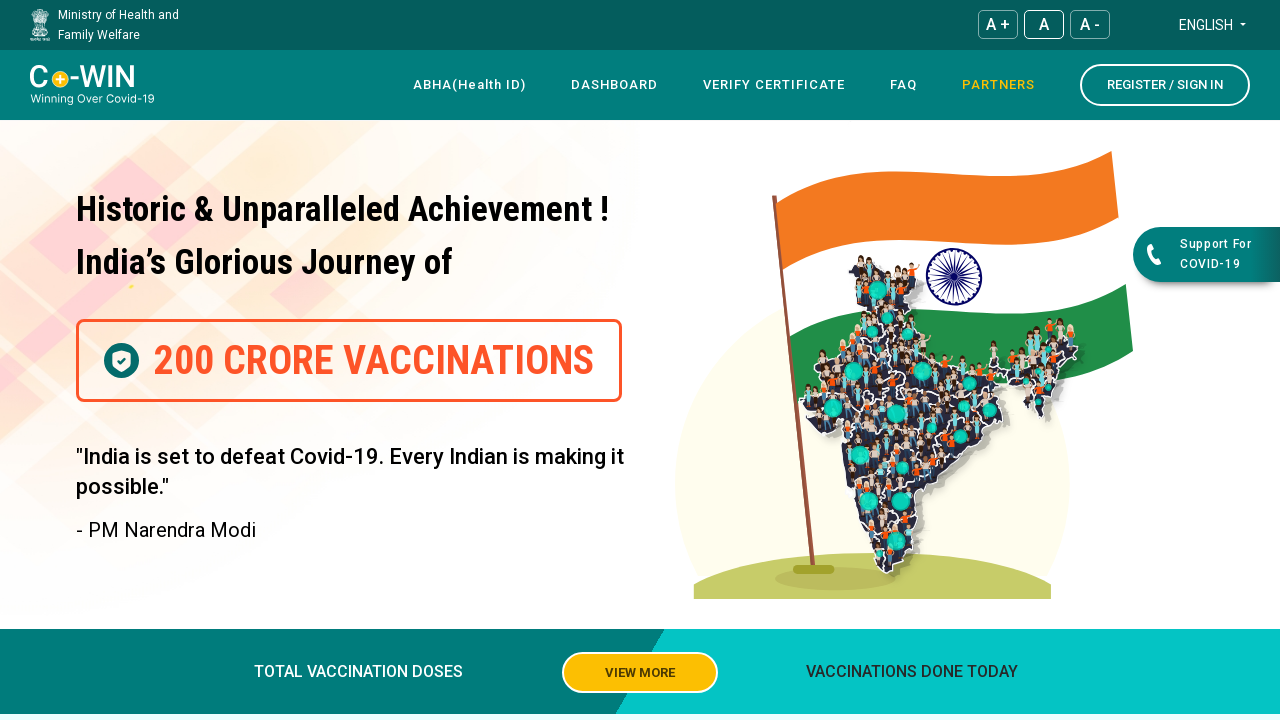

Retrieved all open pages from context - total pages: 3
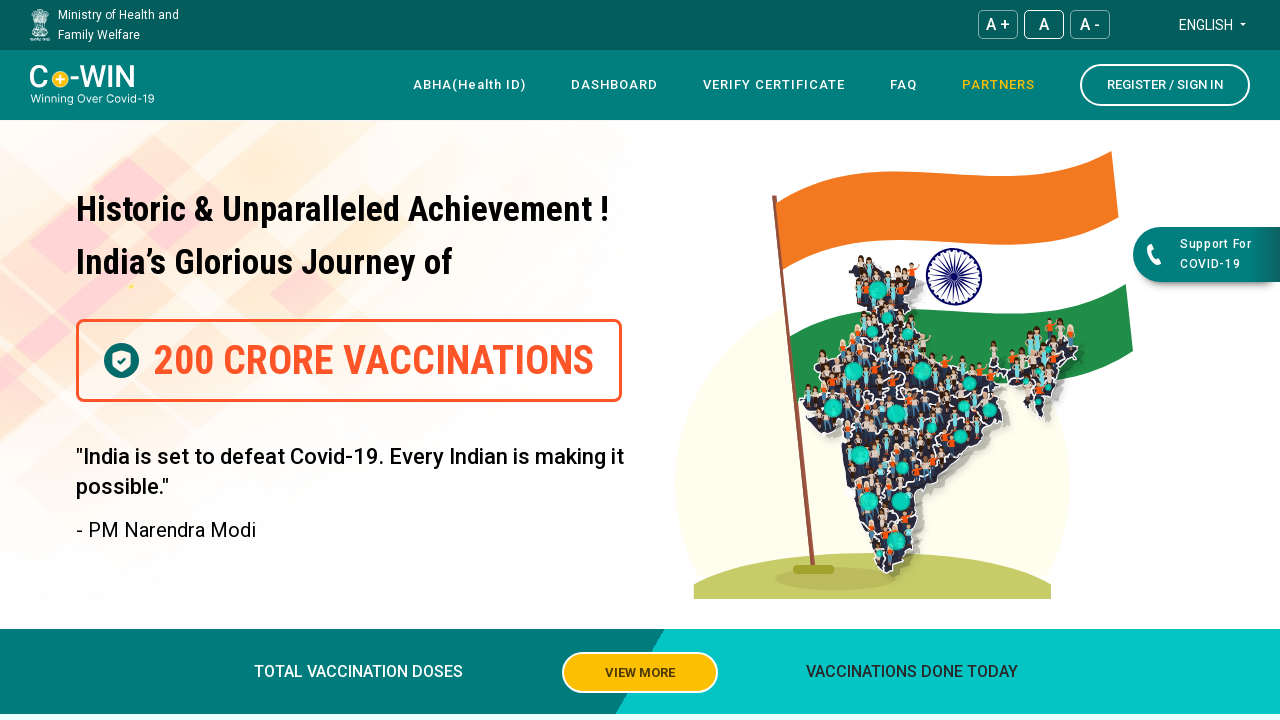

Switched to tab 1 and brought it to front
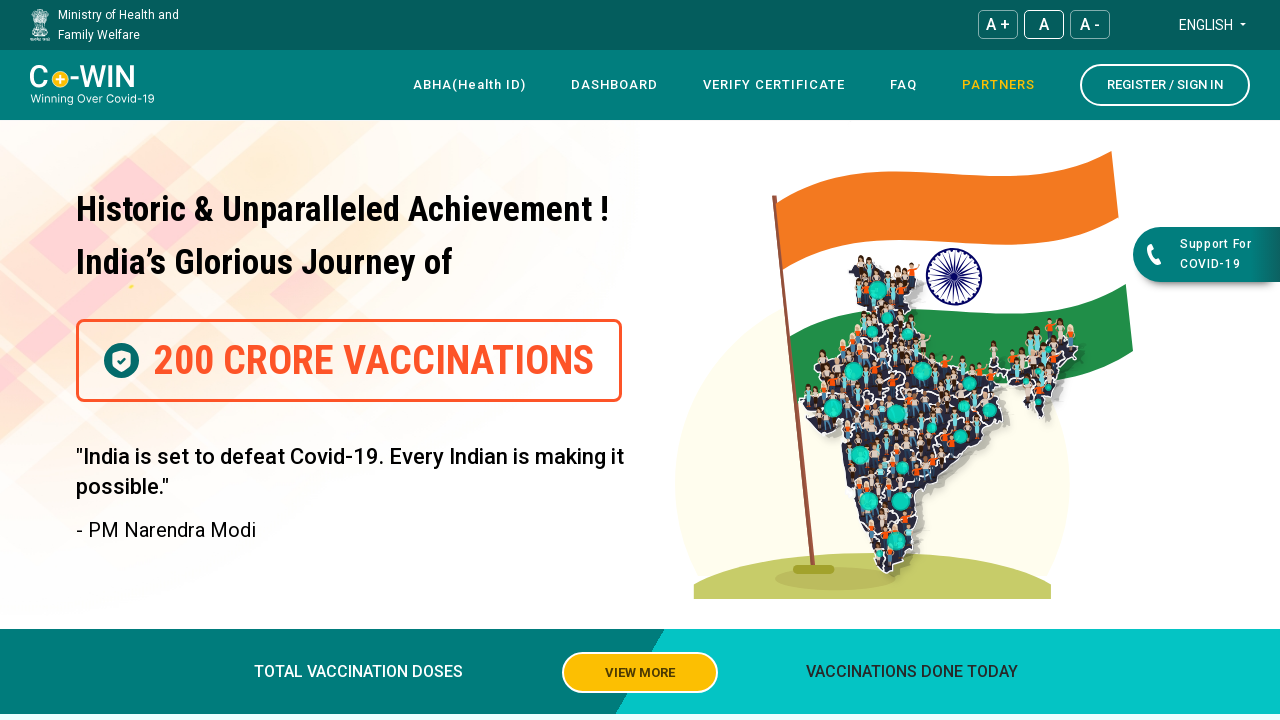

Tab 1 content fully loaded (domcontentloaded)
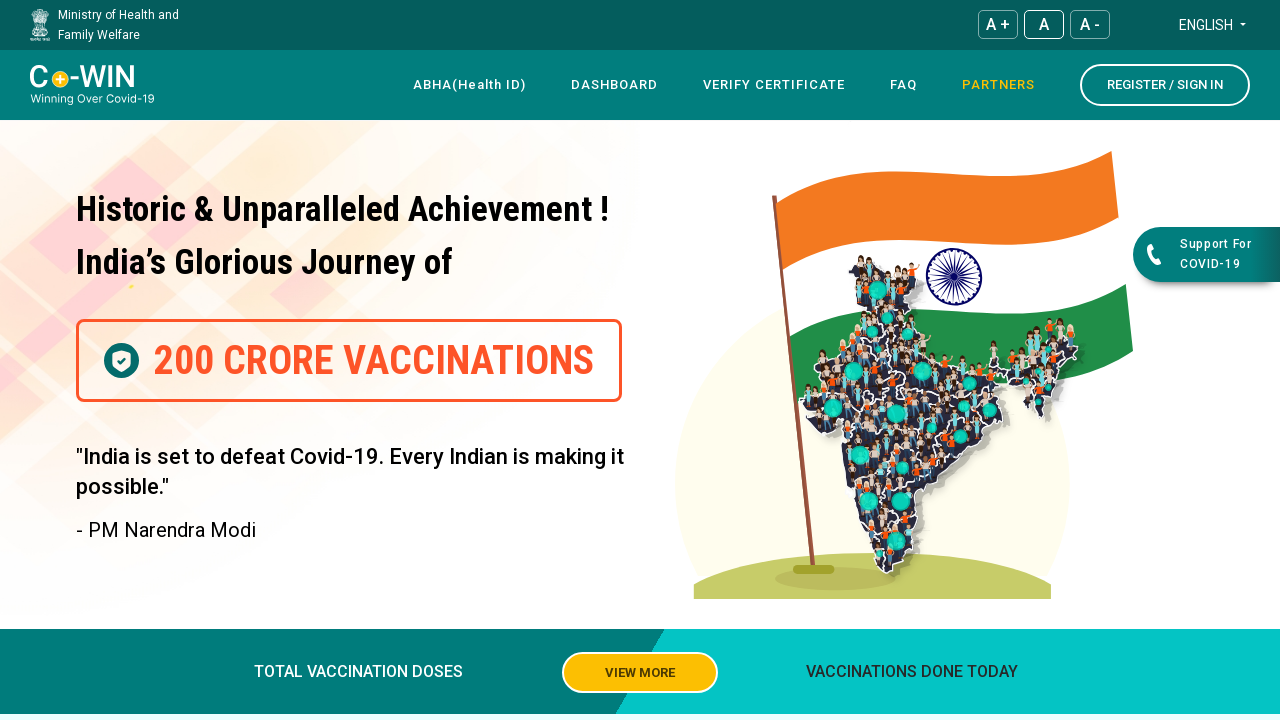

Switched to tab 2 and brought it to front
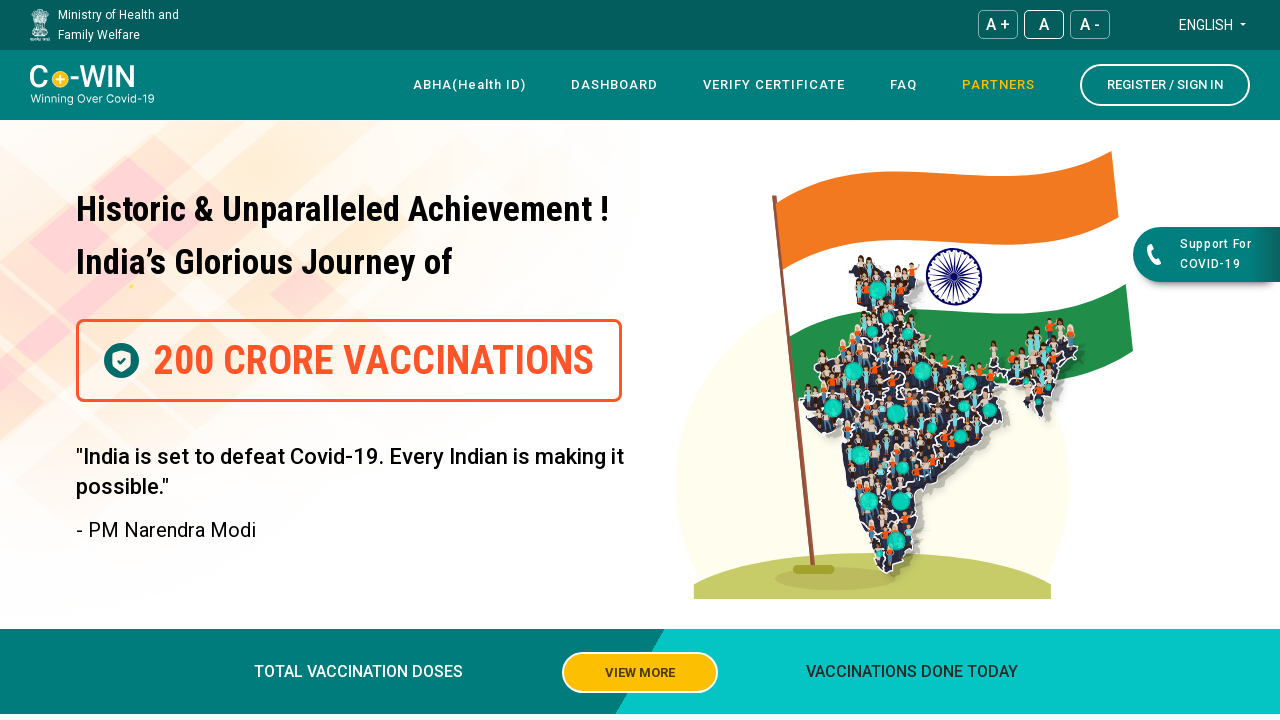

Tab 2 content fully loaded (domcontentloaded)
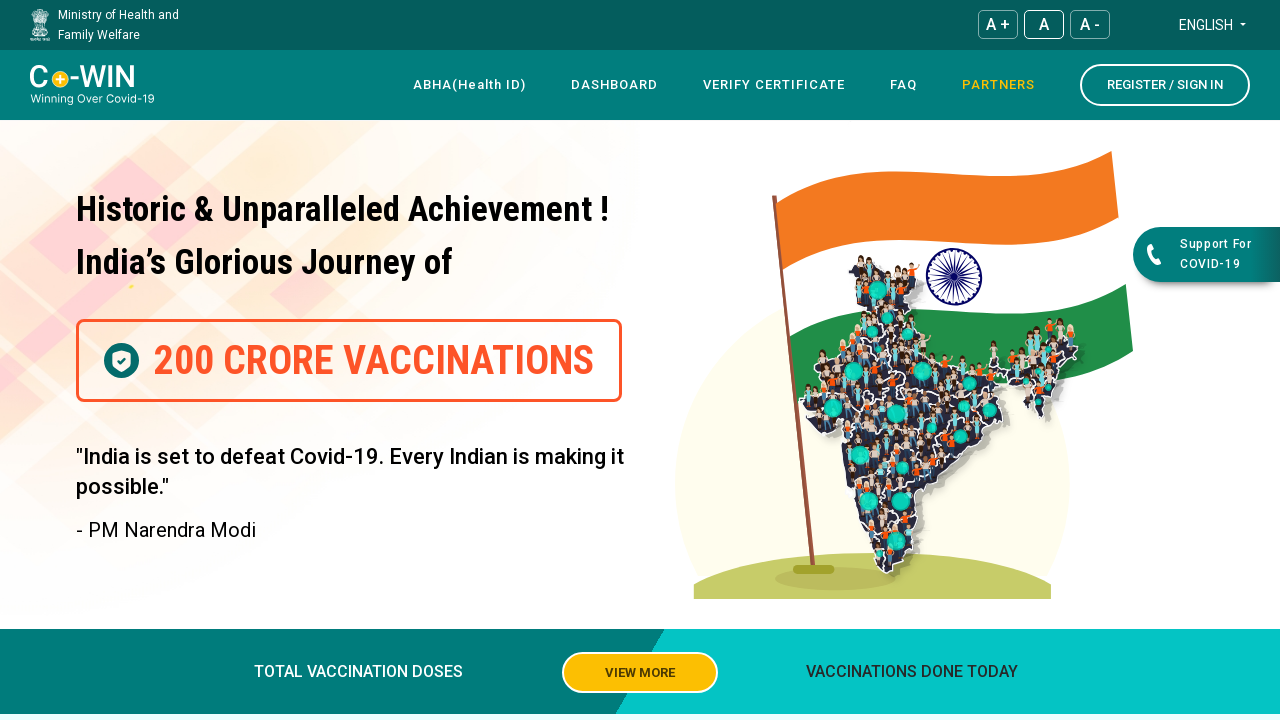

Switched to tab 3 and brought it to front
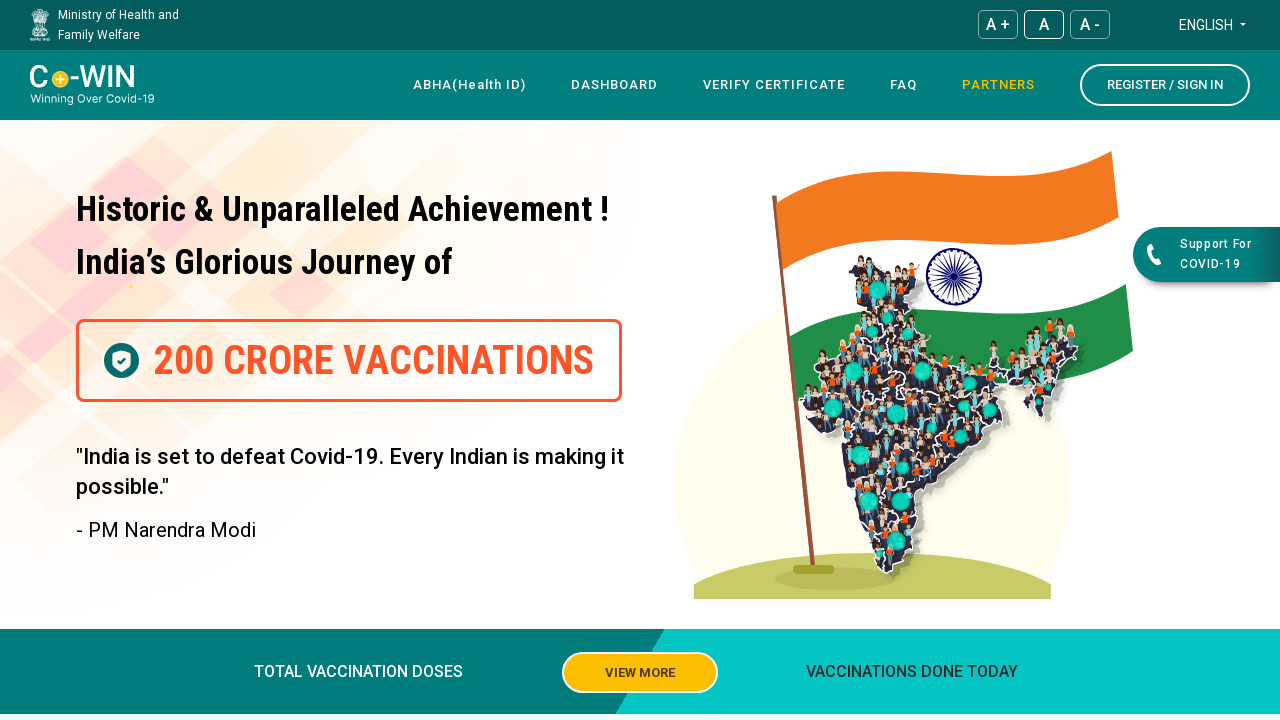

Tab 3 content fully loaded (domcontentloaded)
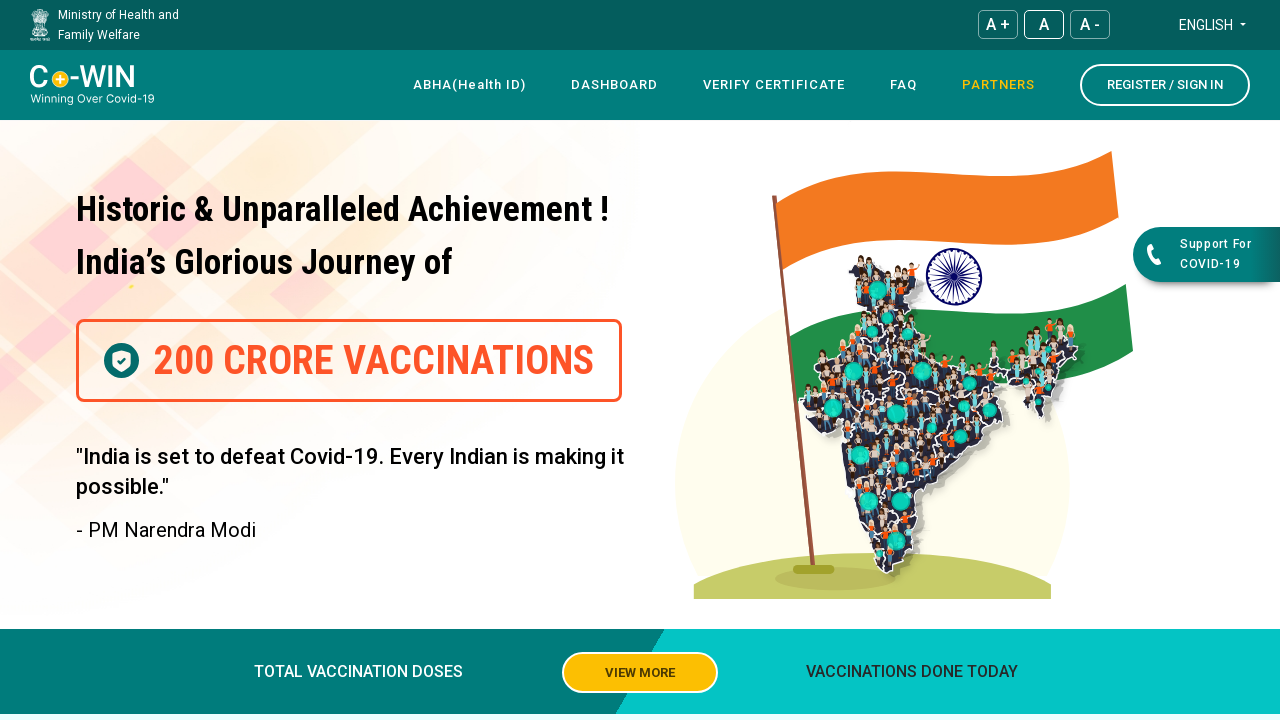

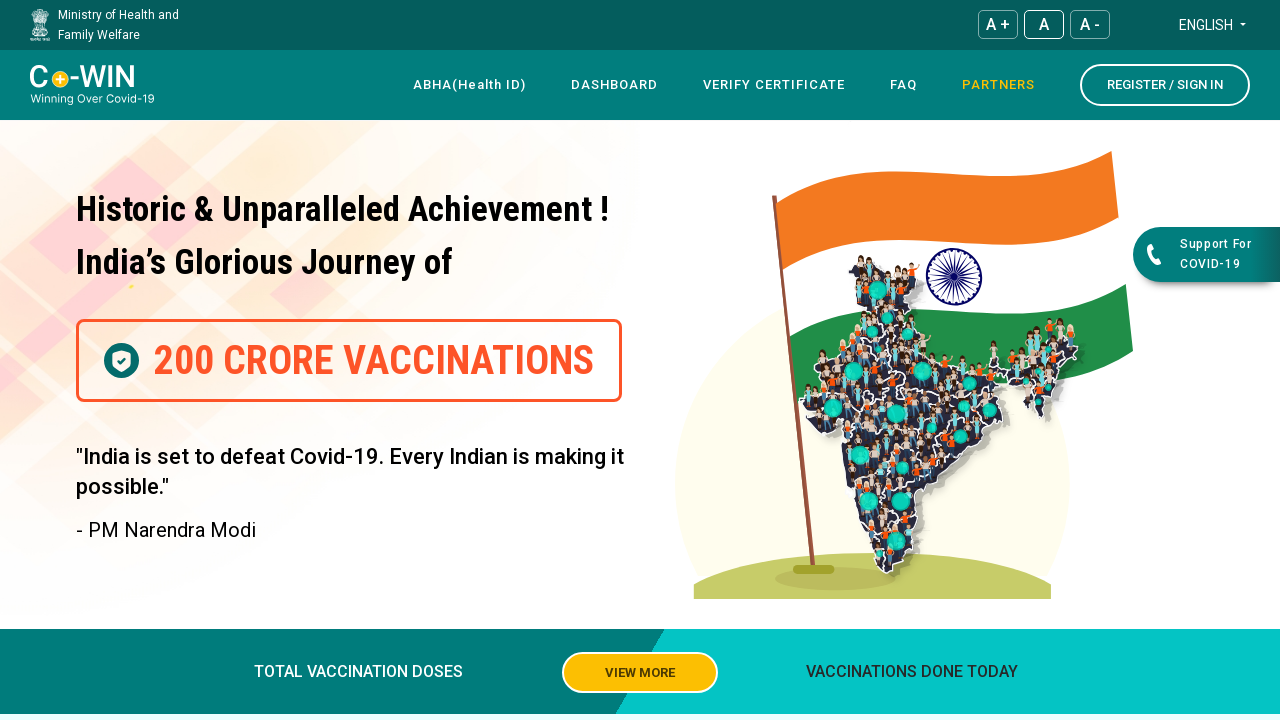